Tests that an error message is displayed when trying to login without a username

Starting URL: https://cms.demo.katalon.com

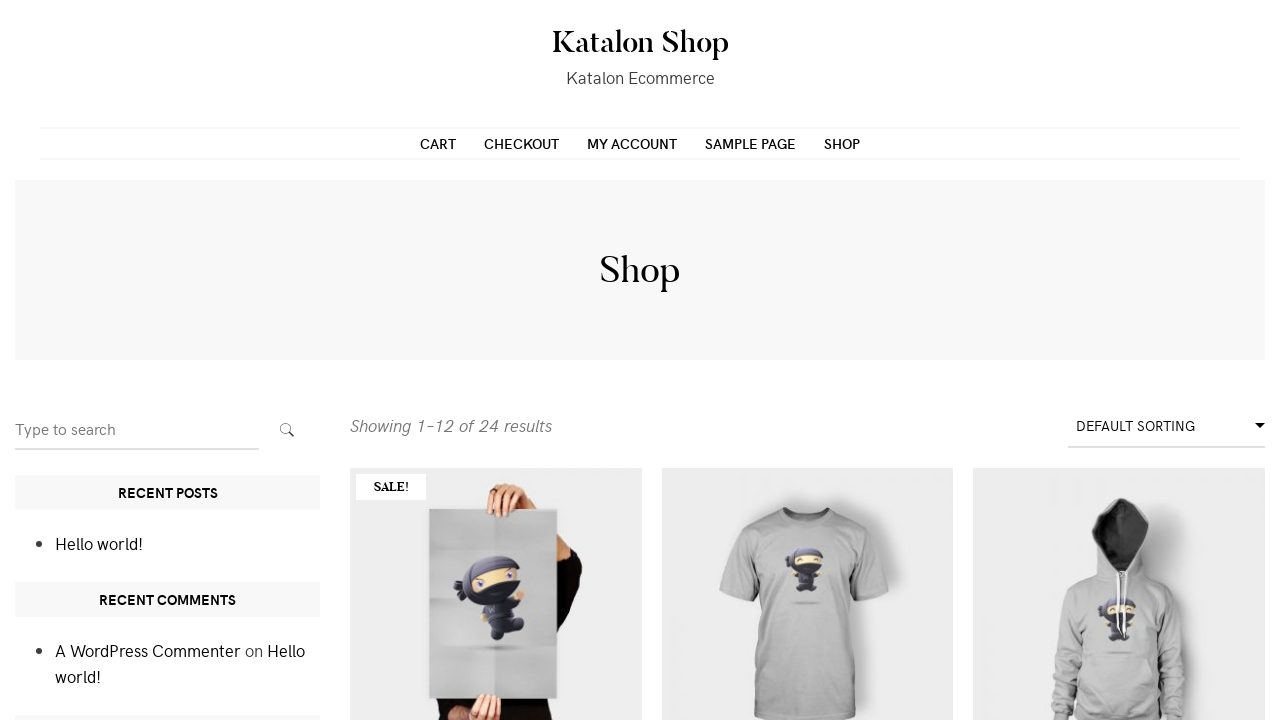

Clicked on My Account link at (632, 143) on xpath=//*[@id='primary-menu']//li[3]/a
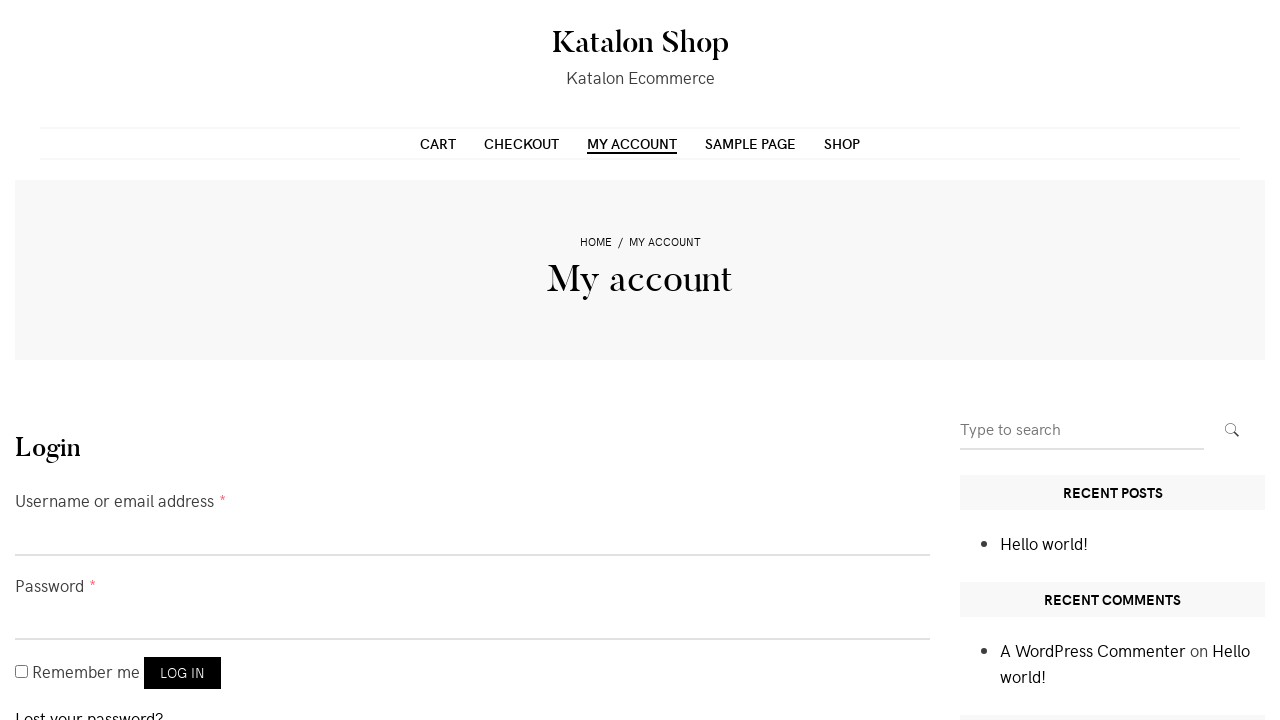

Clicked login button without entering credentials at (182, 673) on button[name='login']
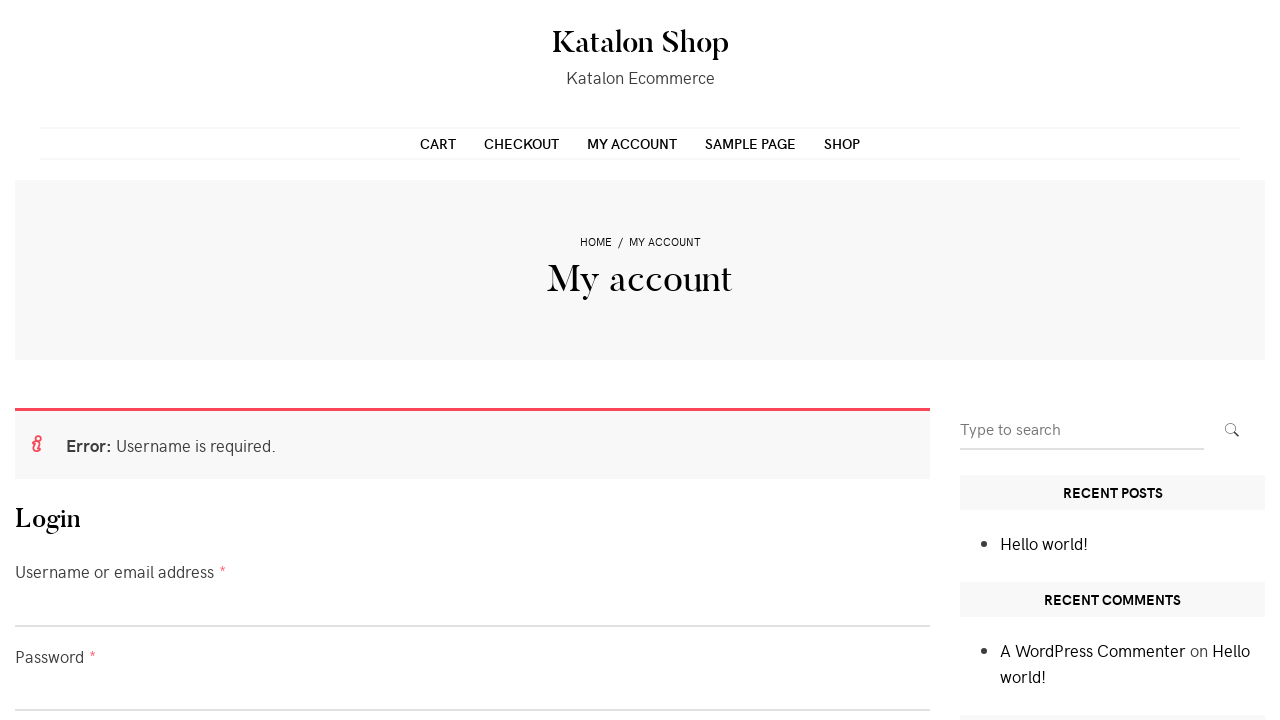

Error message displayed confirming username is required
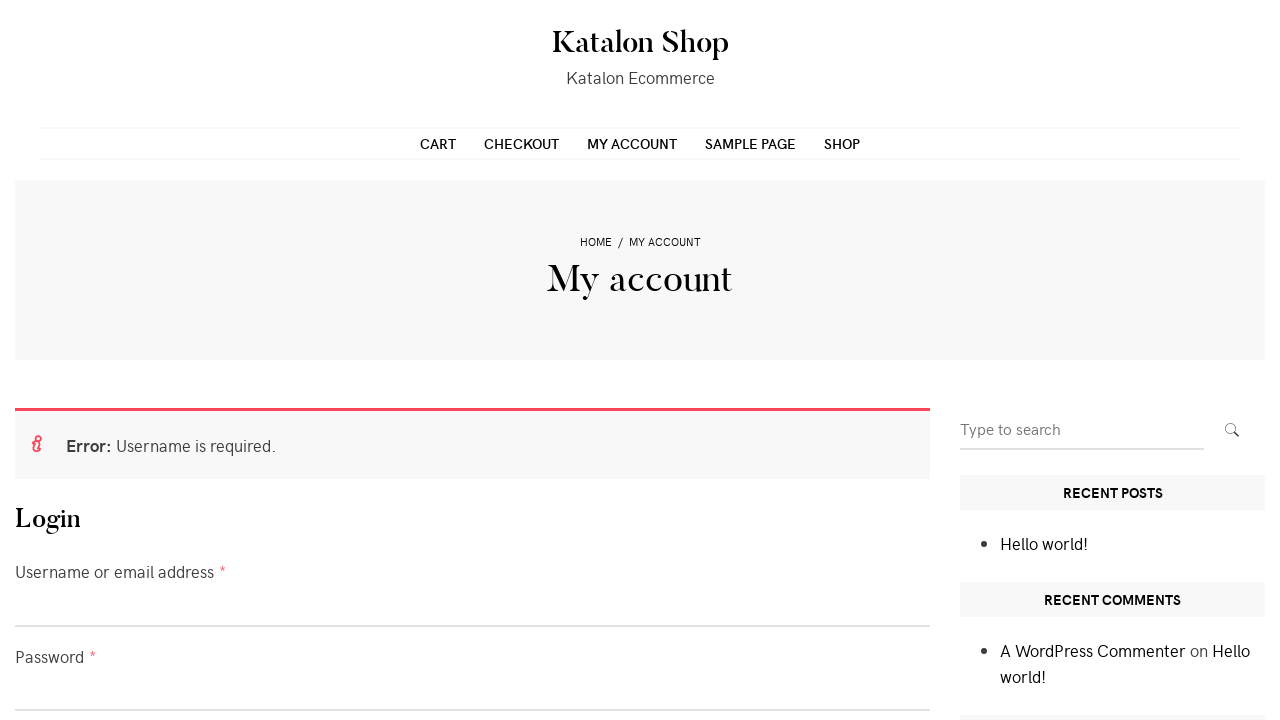

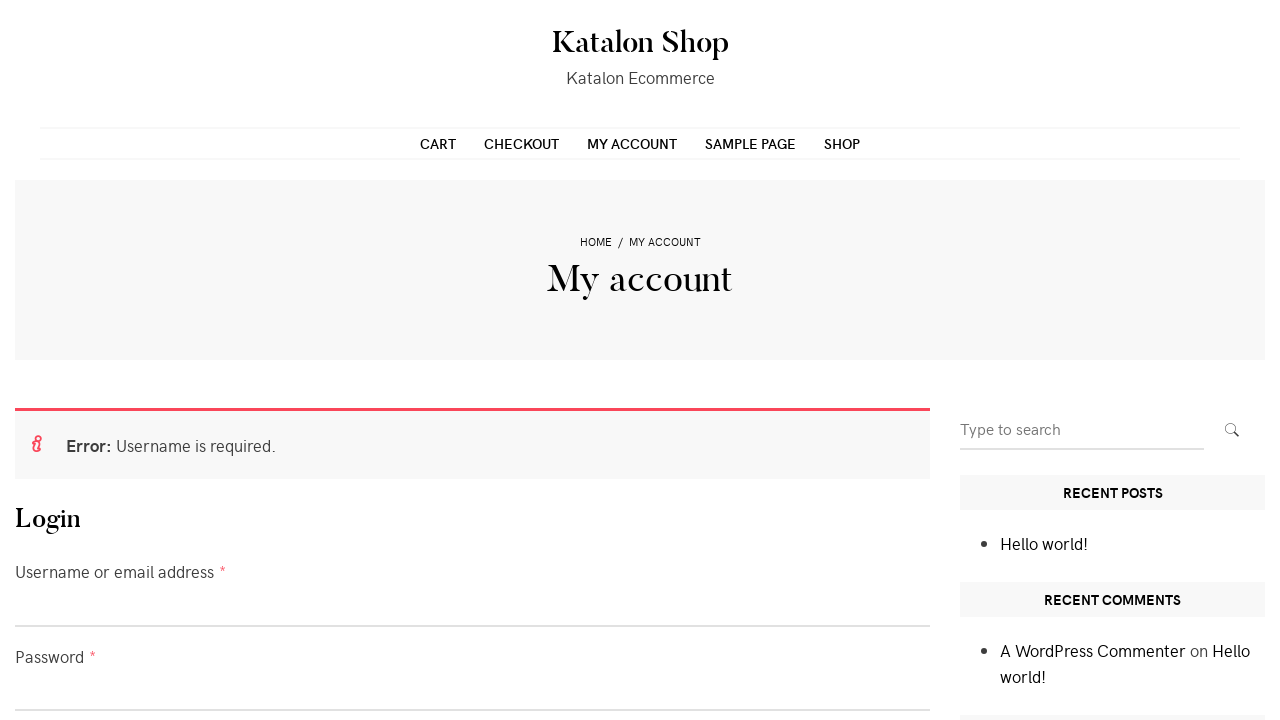